Tests handling multiple browser windows by navigating through menus, clicking a link that opens a new window, and verifying content on the new page

Starting URL: https://demo.automationtesting.in/Register.html

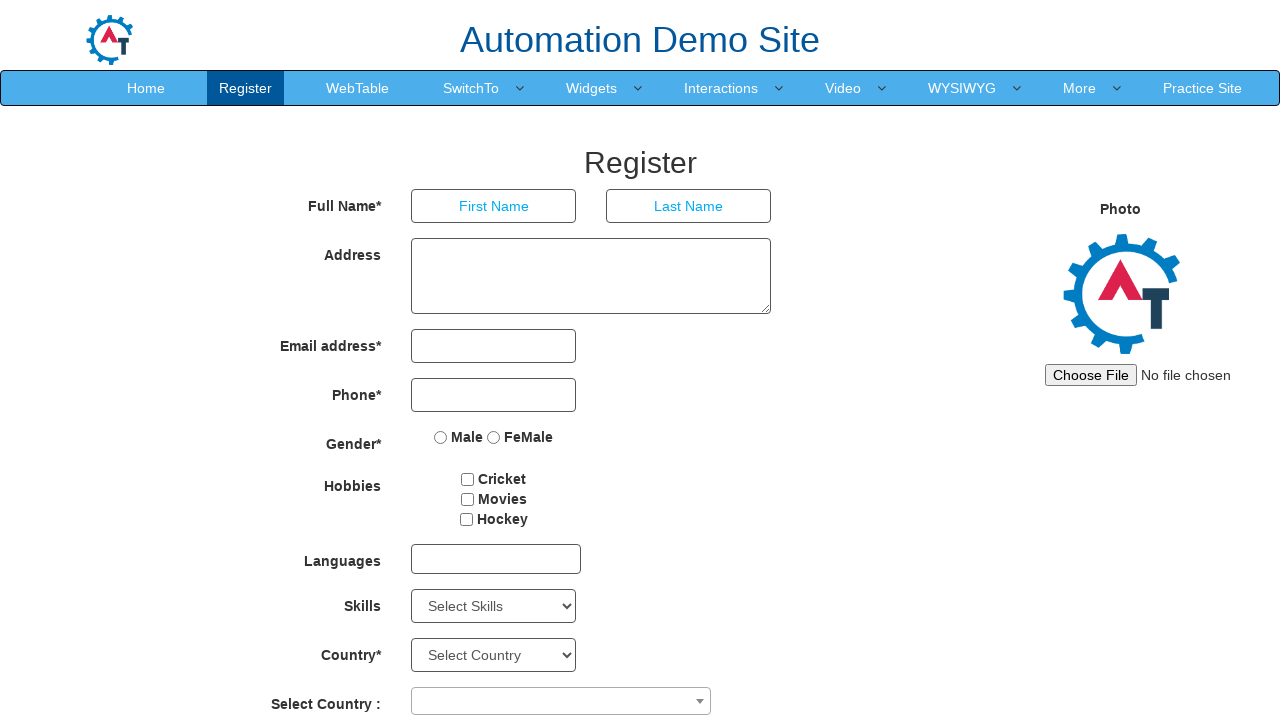

Clicked SwitchTo menu link at (471, 88) on [href*='SwitchTo'] >> nth=0
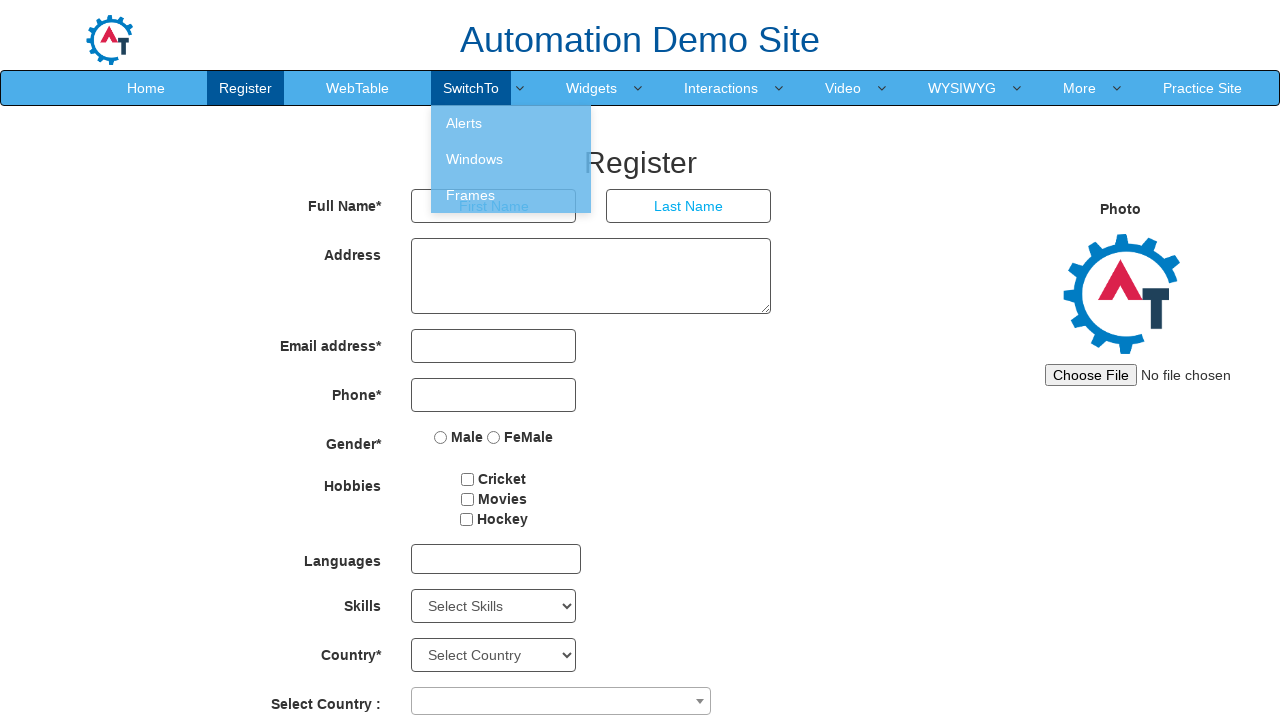

Clicked Windows.html link at (511, 159) on [href='Windows.html']
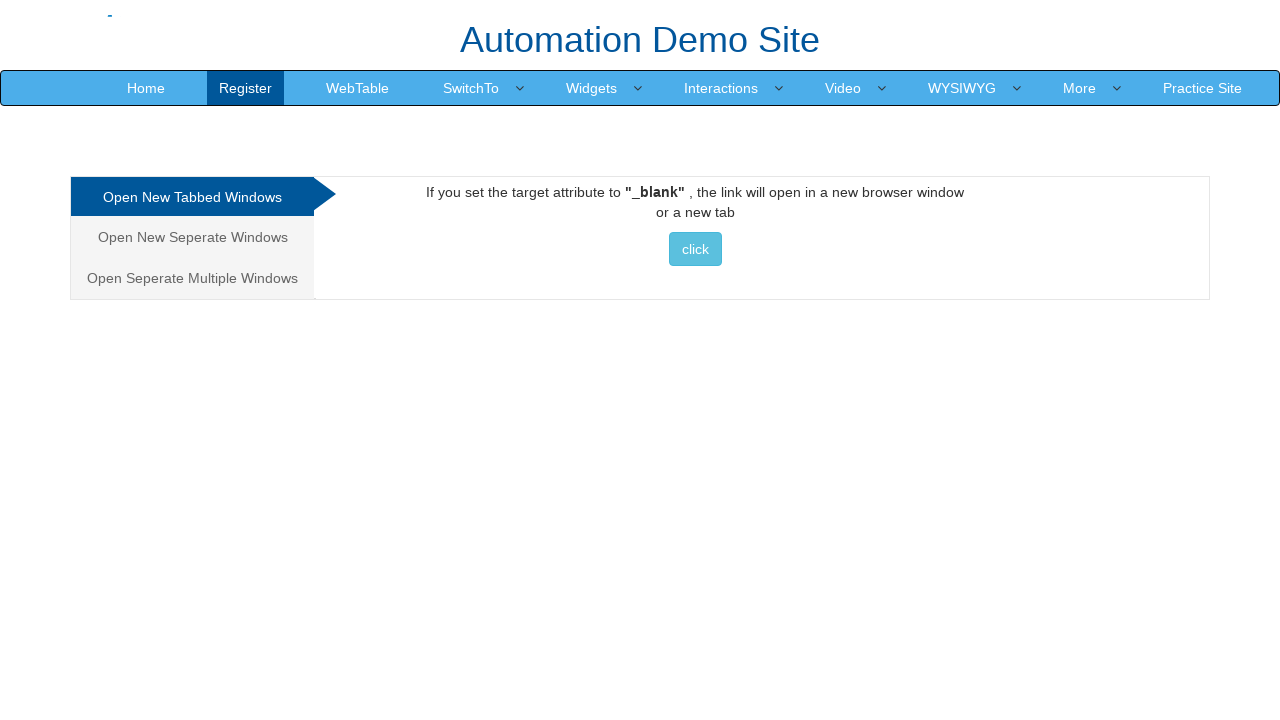

Clicked separate tab option at (192, 237) on [href*='#Seperate']
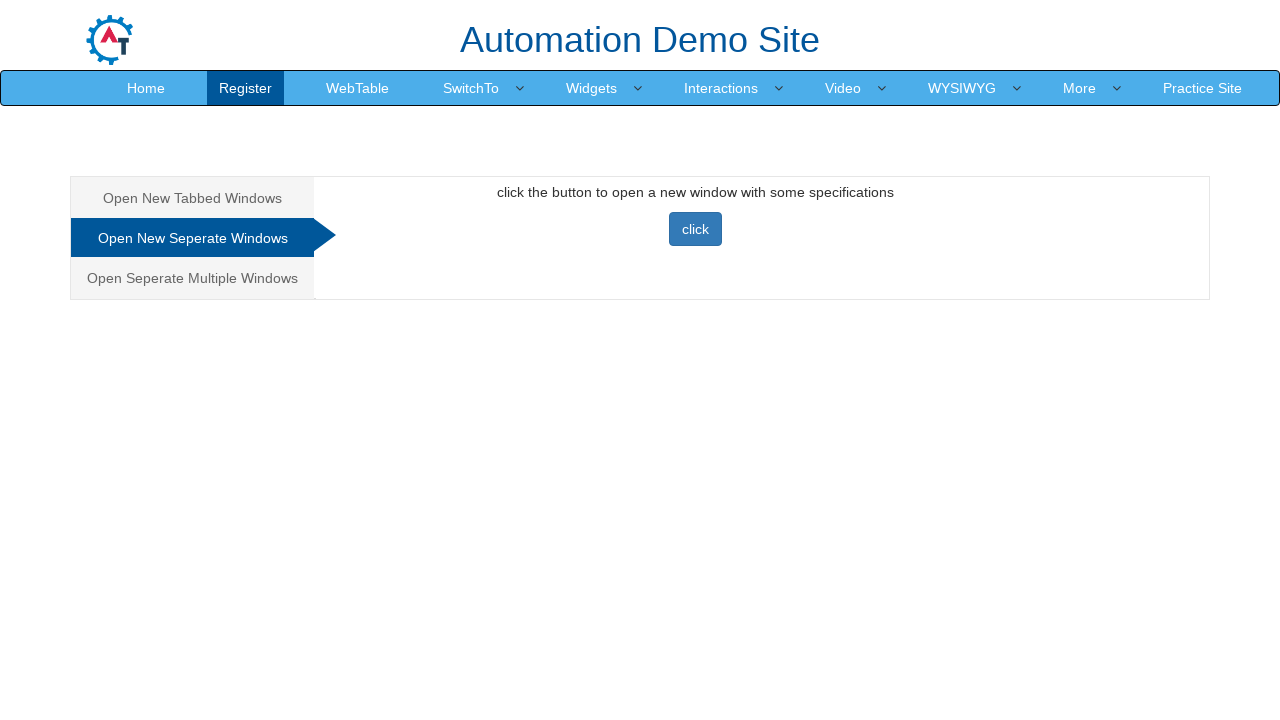

Clicked primary button to open new window at (695, 229) on .btn.btn-primary
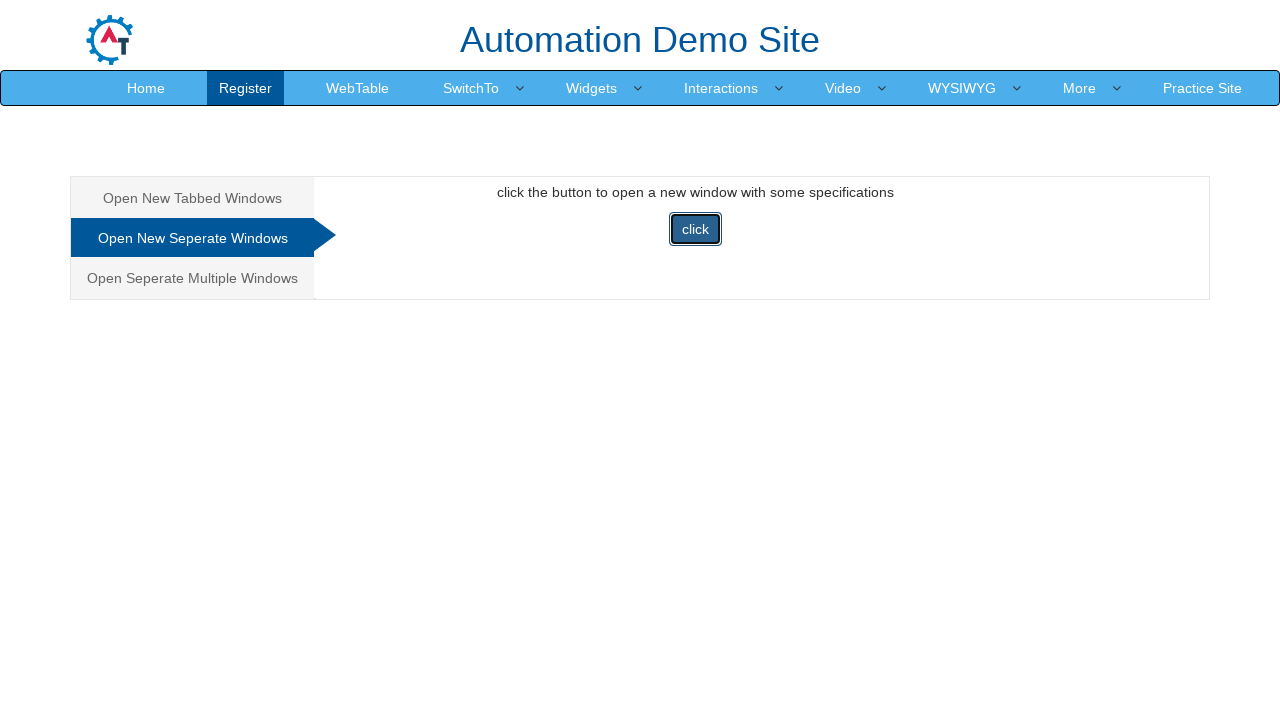

New window opened and captured
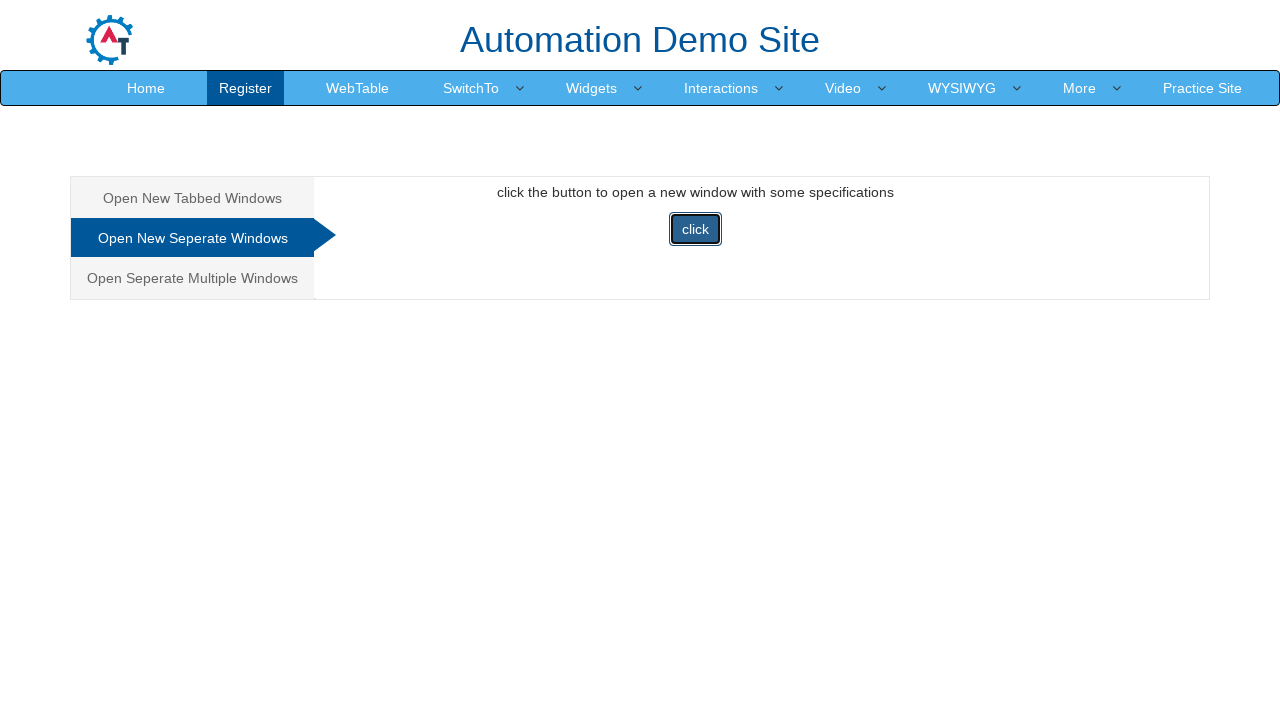

Verified new page has title 'Selenium'
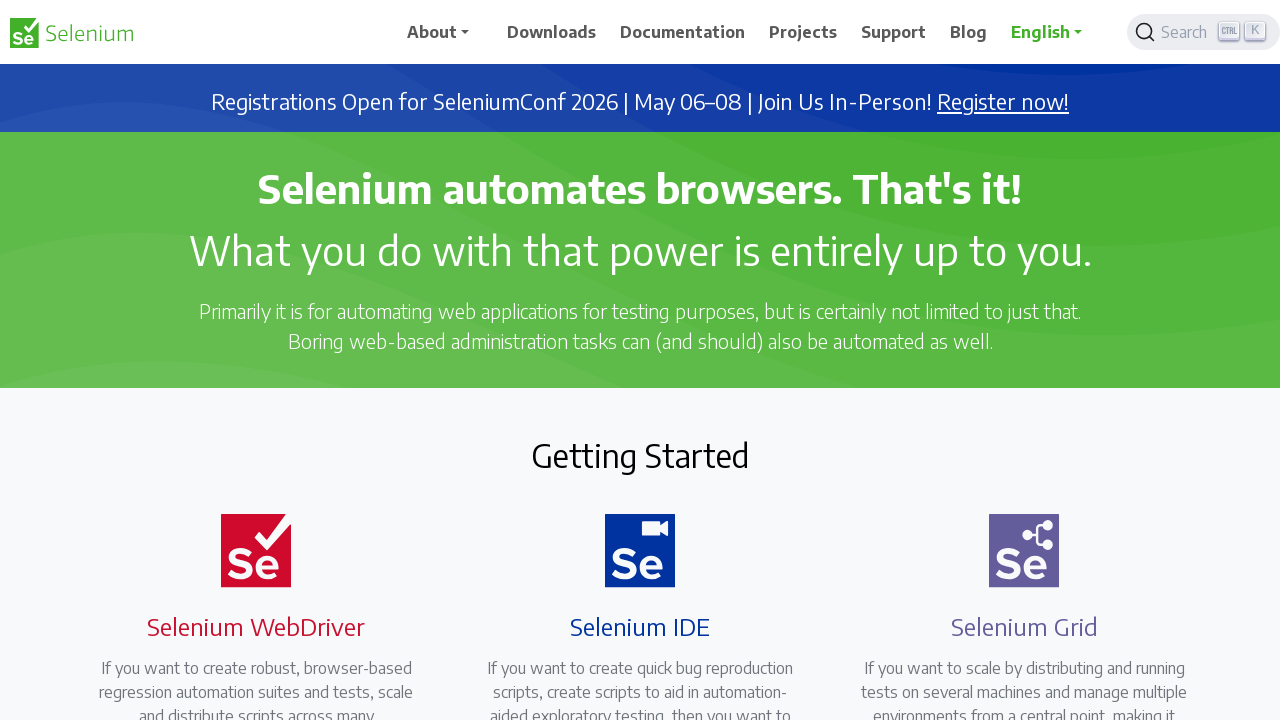

Verified h1 heading text on new page matches expected content
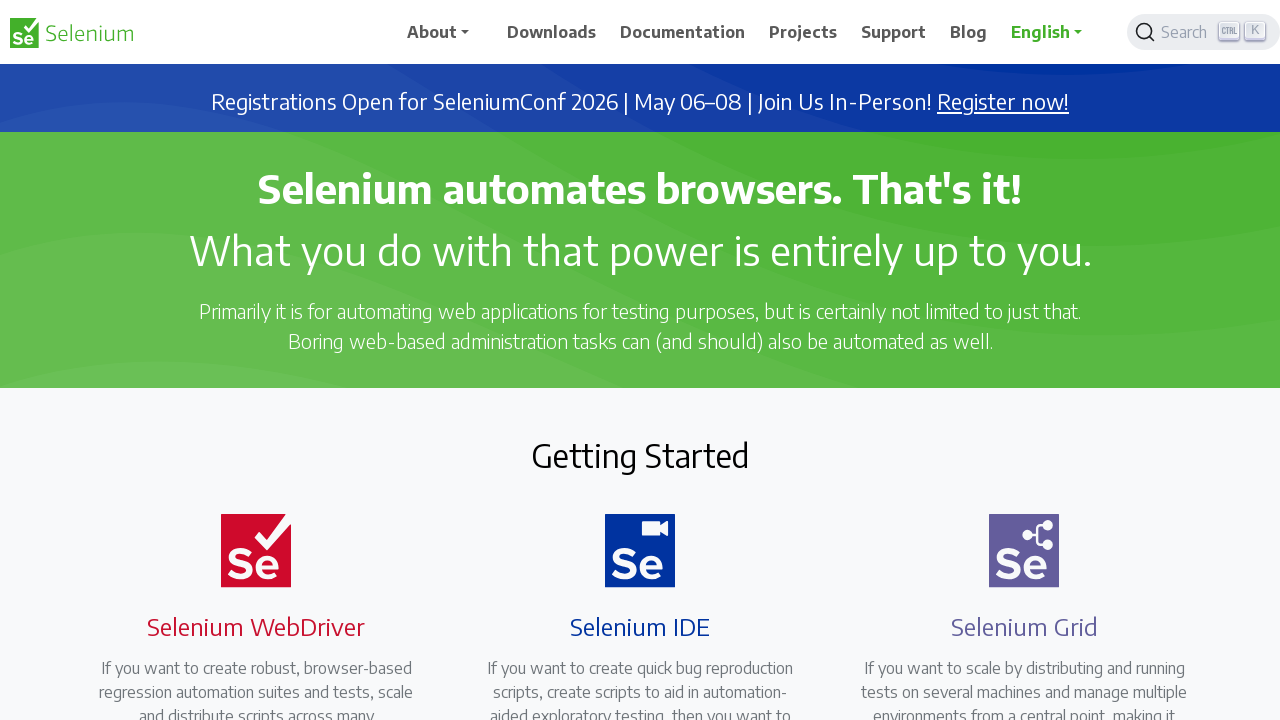

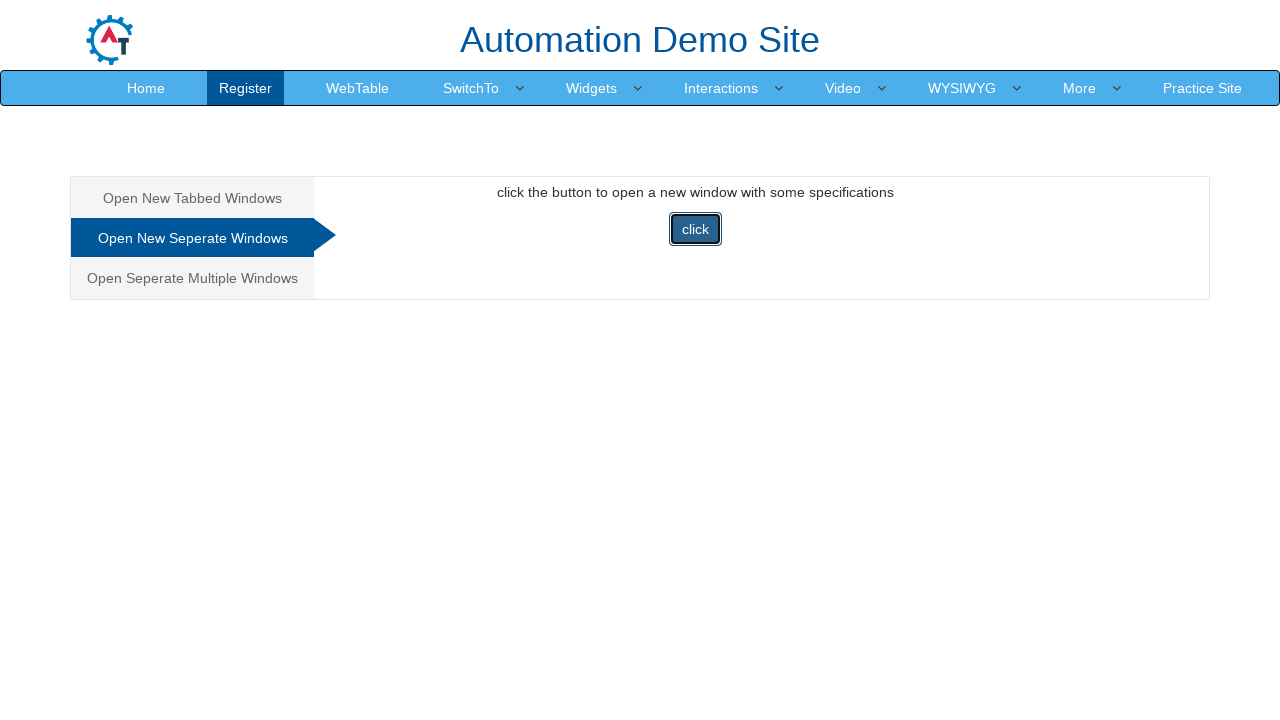